Tests dropdown functionality on a flight booking practice page by selecting currency options, incrementing passenger count, and selecting origin/destination airports

Starting URL: https://rahulshettyacademy.com/dropdownsPractise/

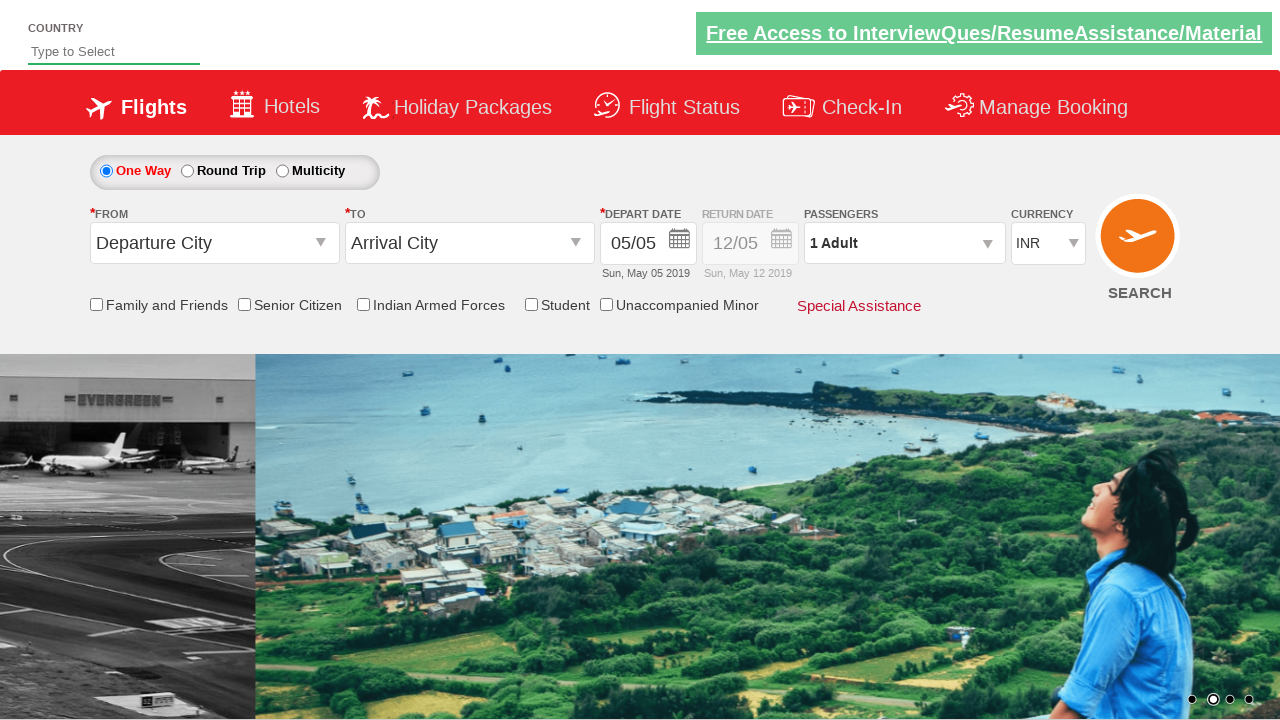

Selected currency option at index 3 on #ctl00_mainContent_DropDownListCurrency
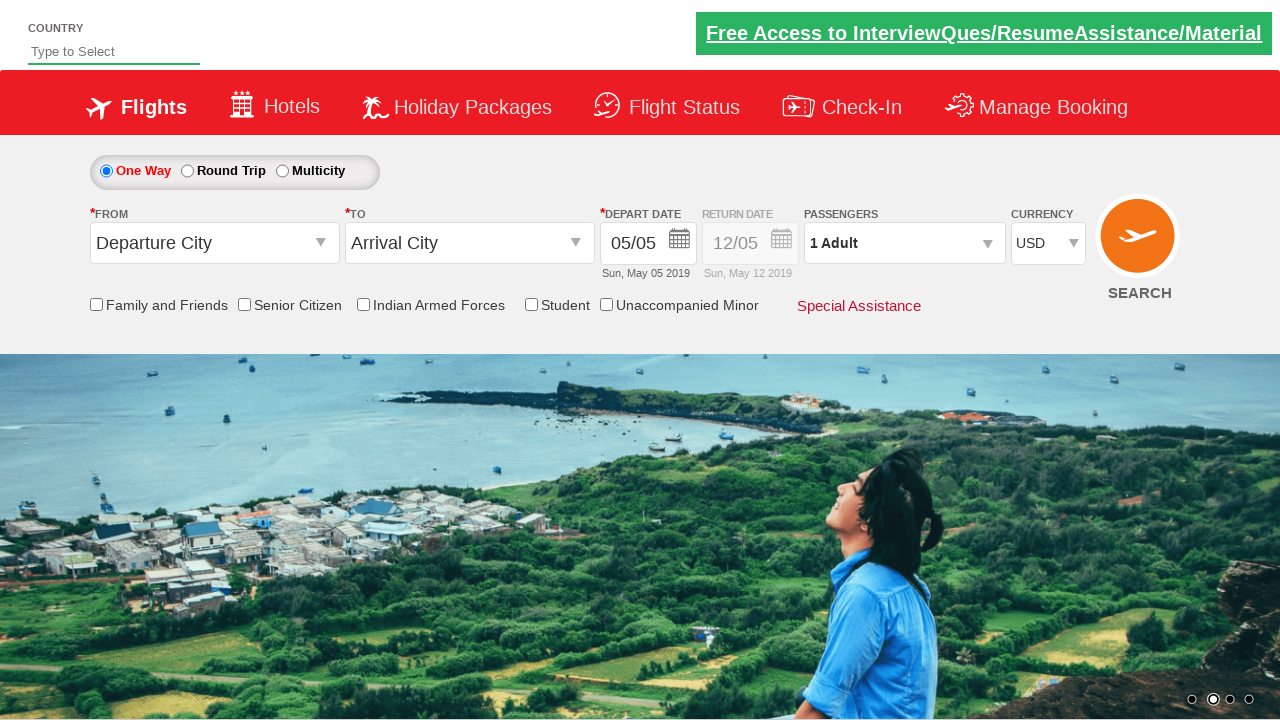

Selected AED currency from dropdown on #ctl00_mainContent_DropDownListCurrency
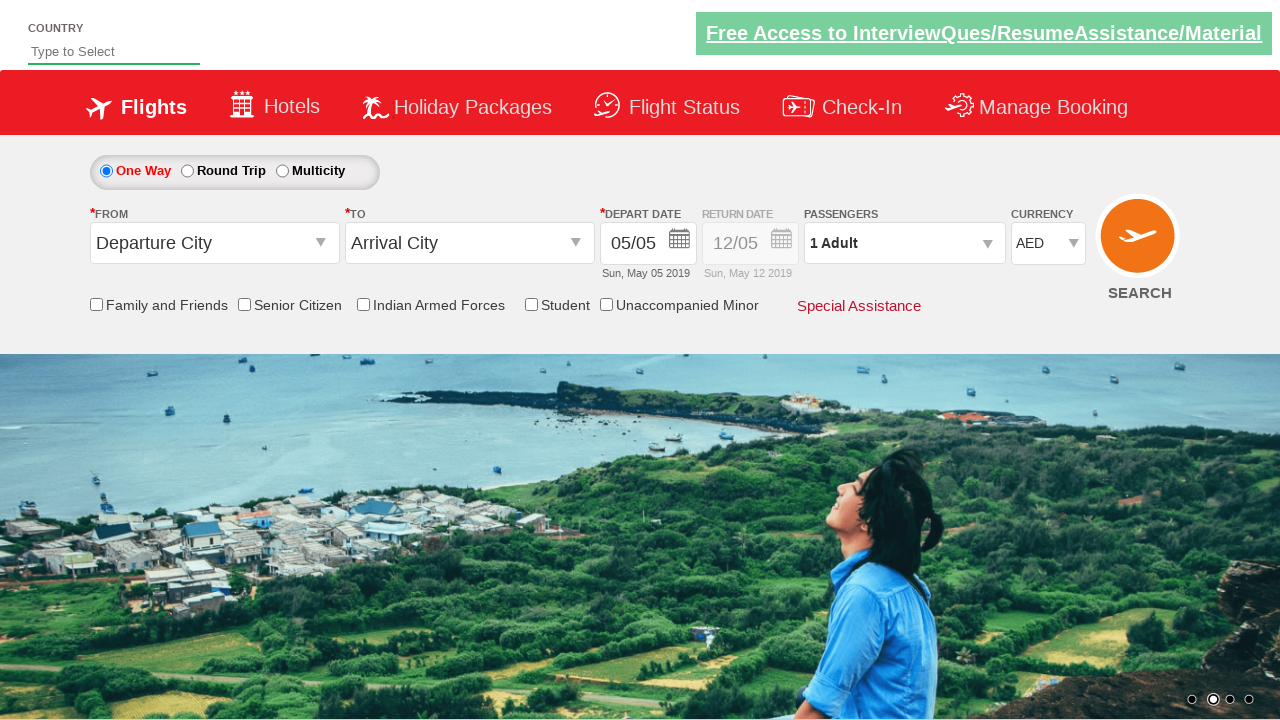

Selected INR currency from dropdown on #ctl00_mainContent_DropDownListCurrency
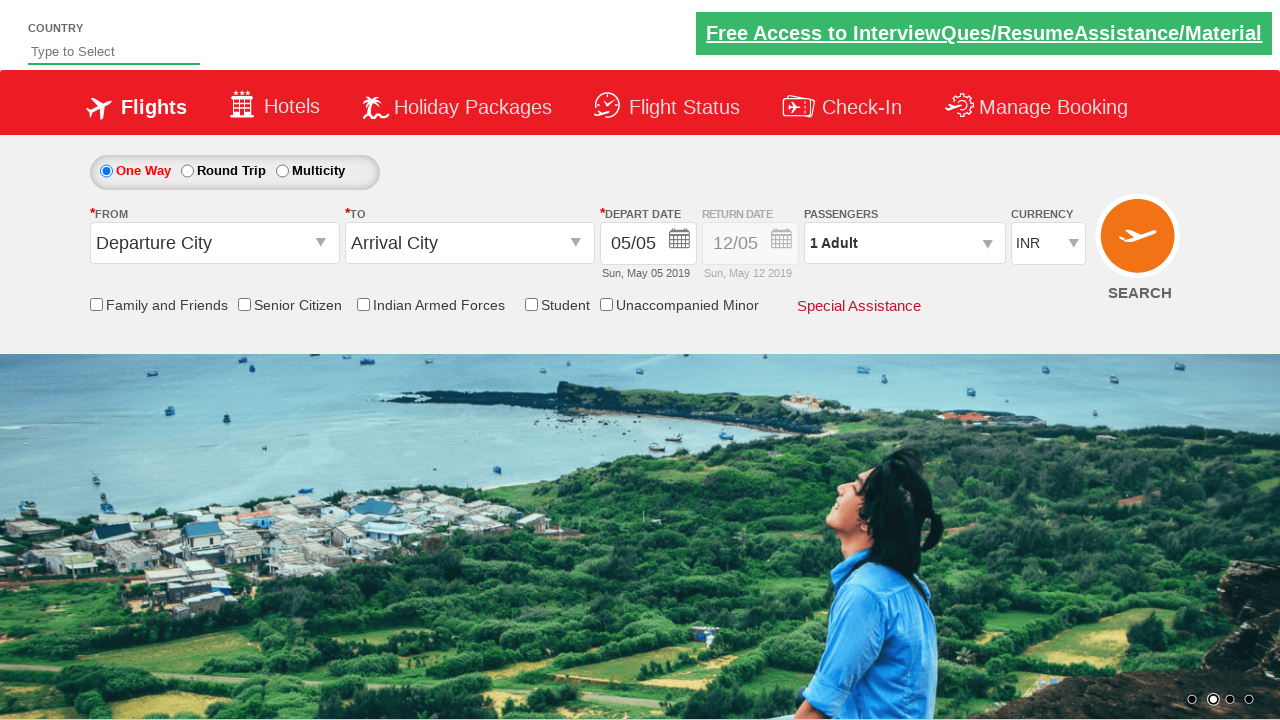

Clicked on passenger info dropdown at (904, 243) on #divpaxinfo
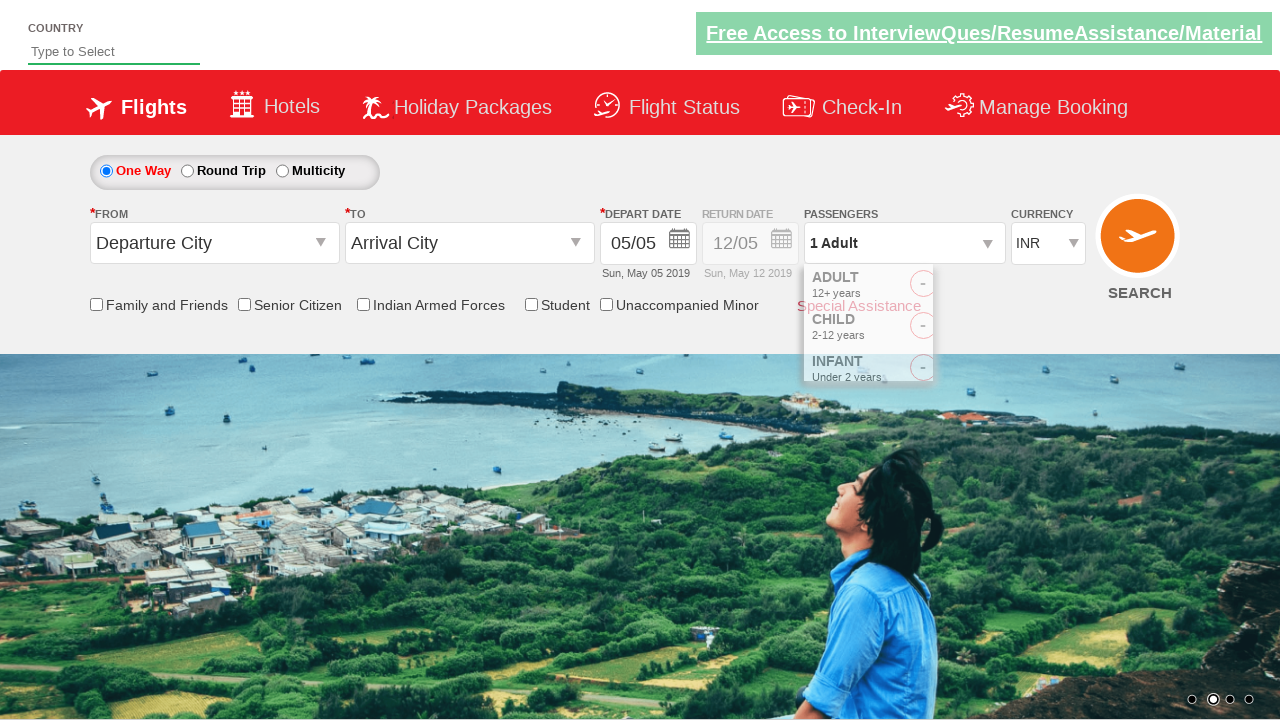

Waited 2 seconds for dropdown to fully load
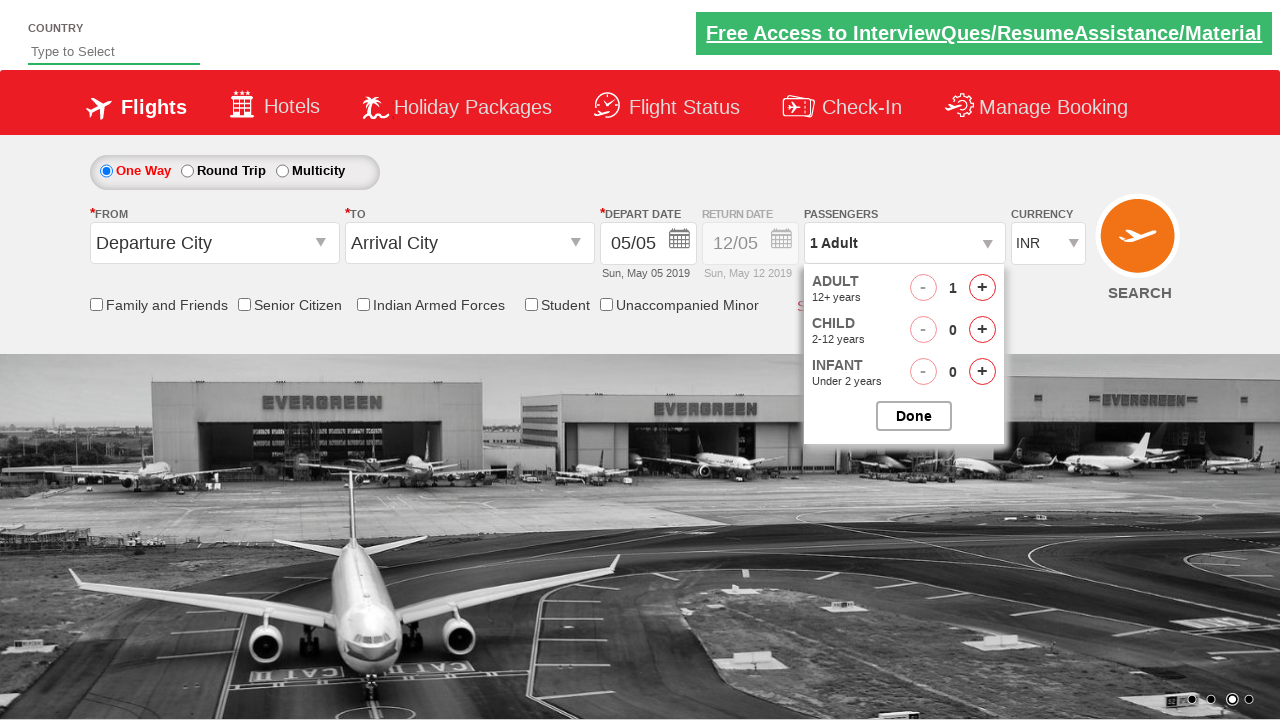

Incremented adult passenger count (iteration 1/4) at (982, 288) on #hrefIncAdt
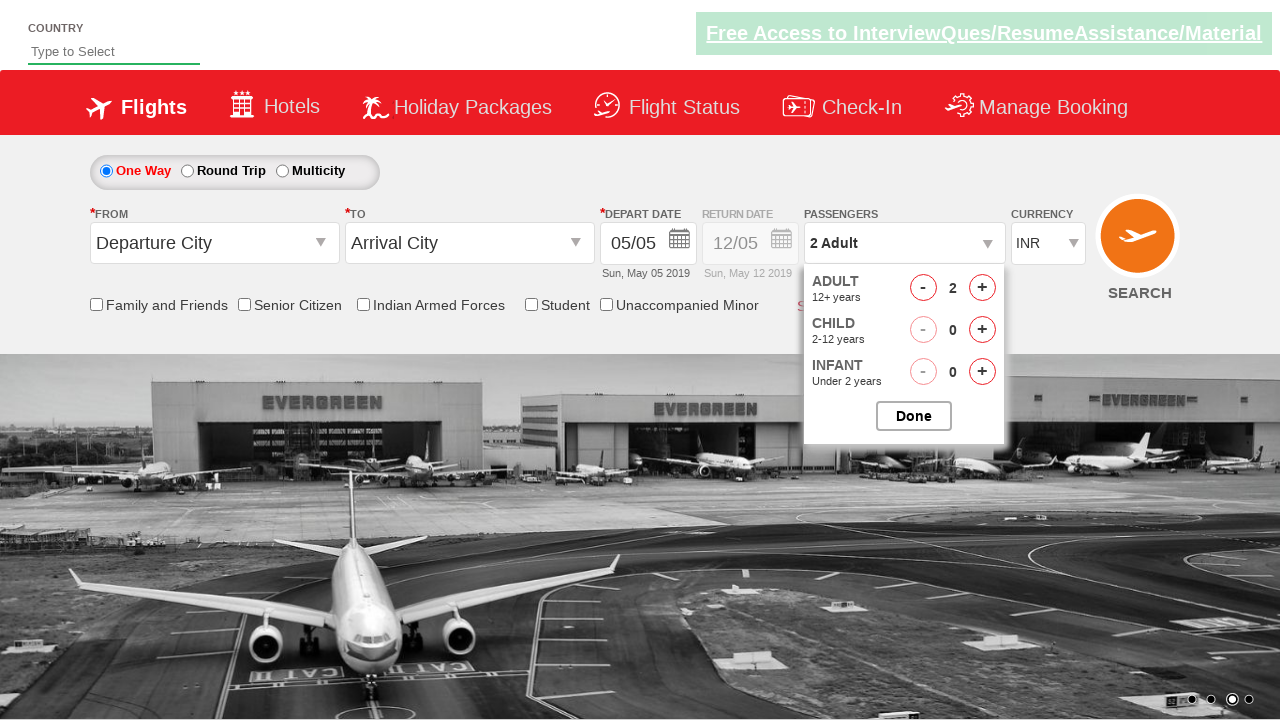

Incremented adult passenger count (iteration 2/4) at (982, 288) on #hrefIncAdt
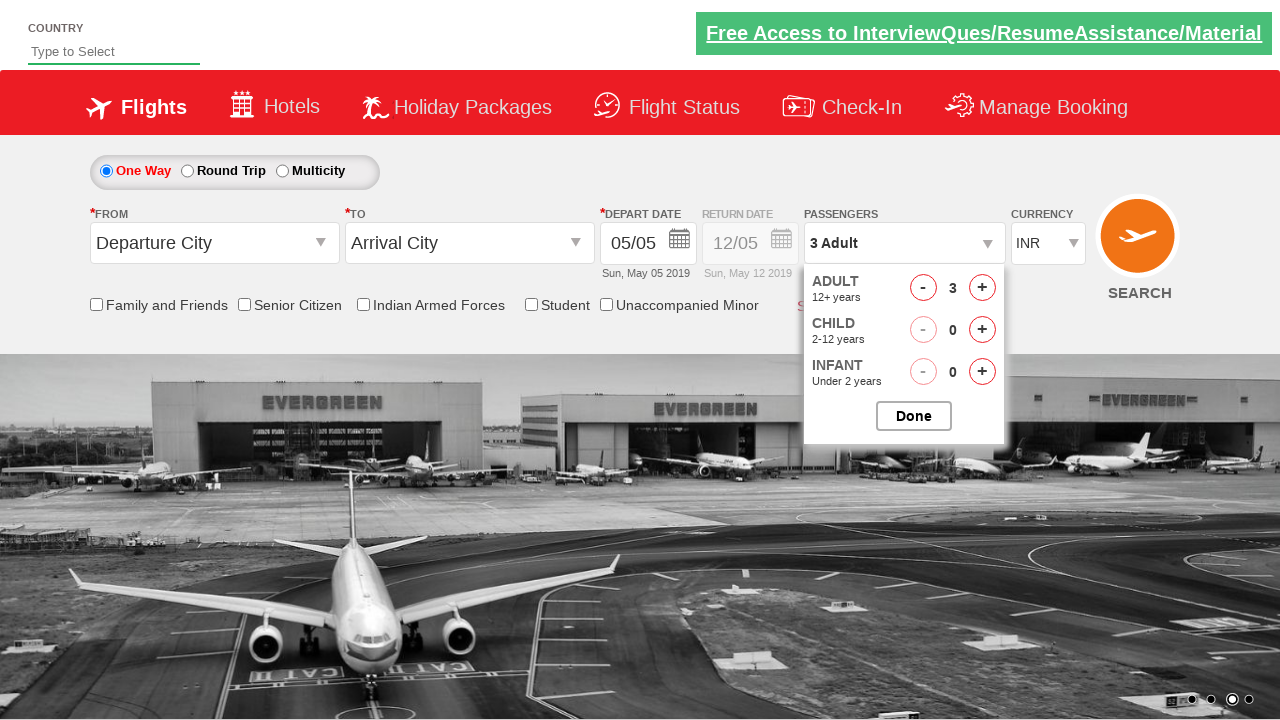

Incremented adult passenger count (iteration 3/4) at (982, 288) on #hrefIncAdt
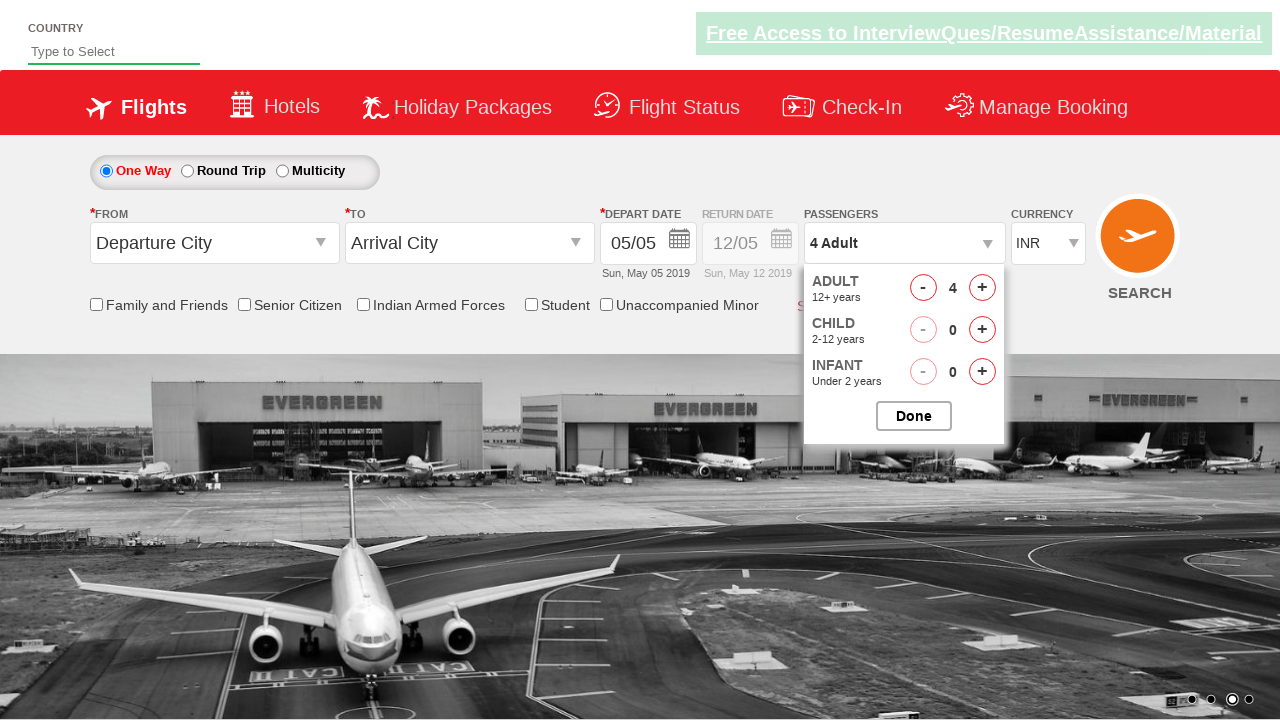

Incremented adult passenger count (iteration 4/4) at (982, 288) on #hrefIncAdt
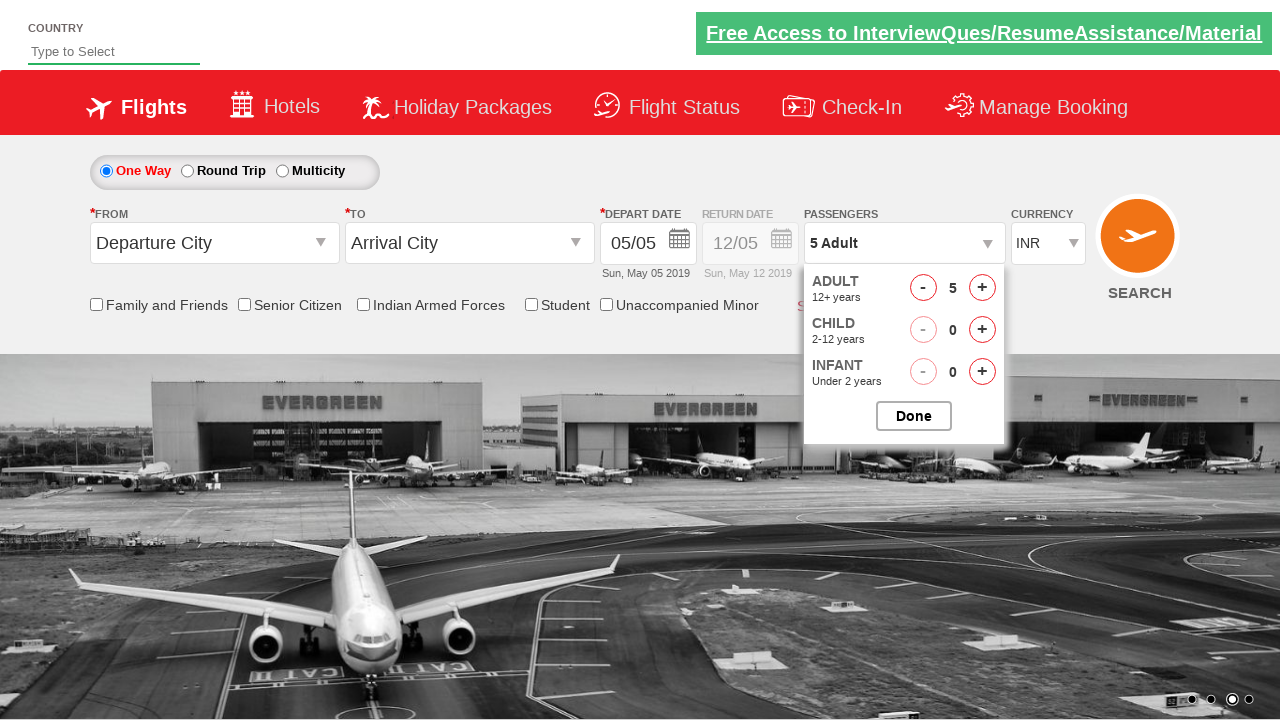

Closed passenger options dropdown at (914, 416) on #btnclosepaxoption
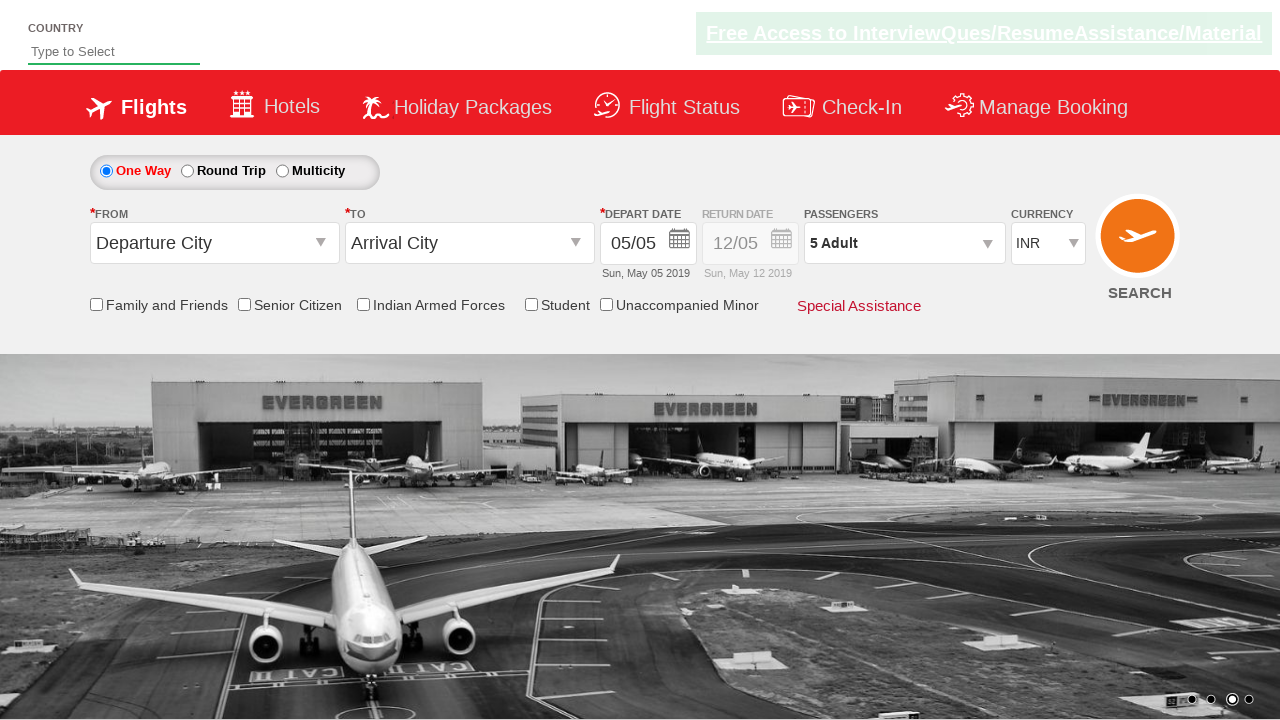

Clicked on origin station dropdown at (214, 243) on #ctl00_mainContent_ddl_originStation1_CTXT
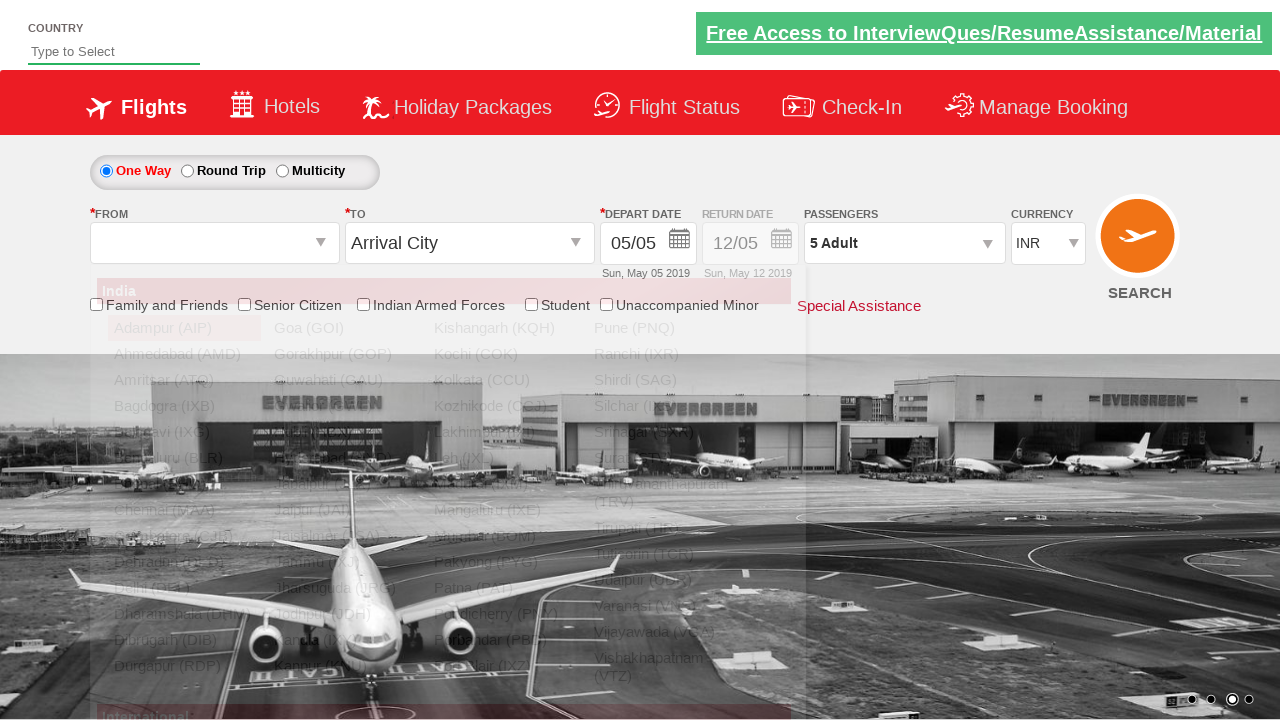

Selected Bangalore (BLR) as origin airport at (184, 458) on xpath=//a[@value='BLR']
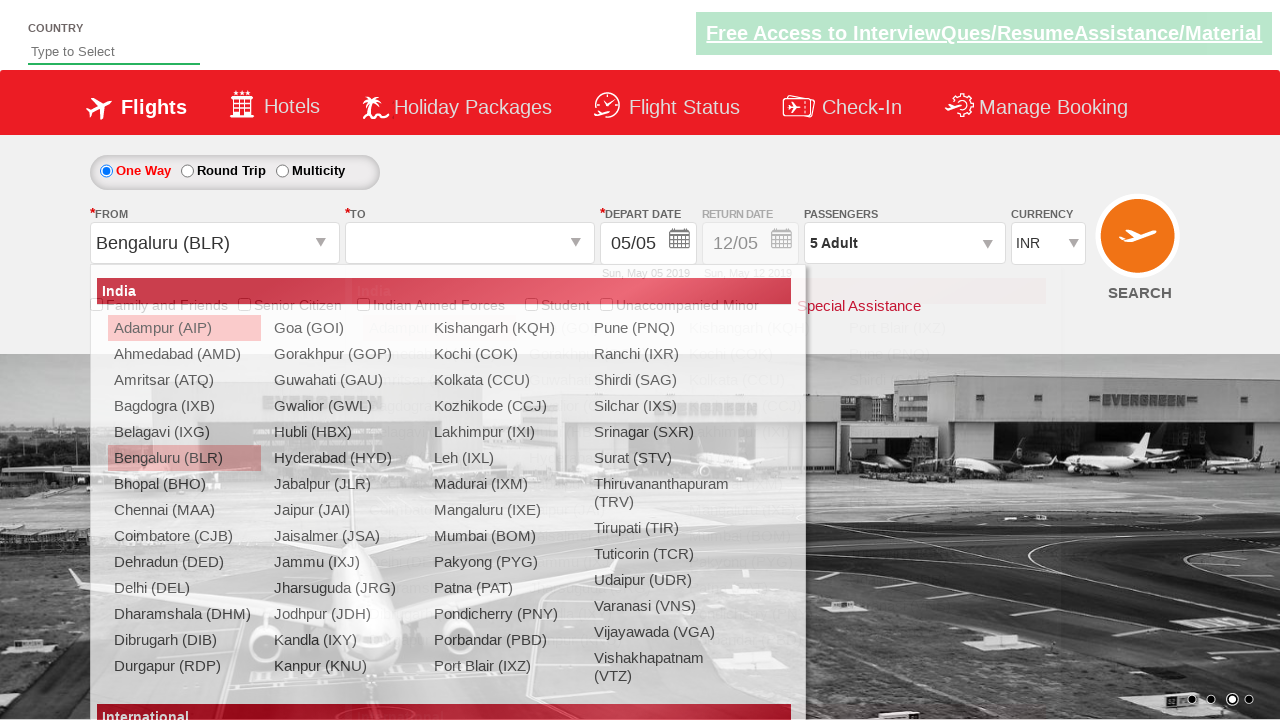

Waited 2 seconds after selecting origin airport
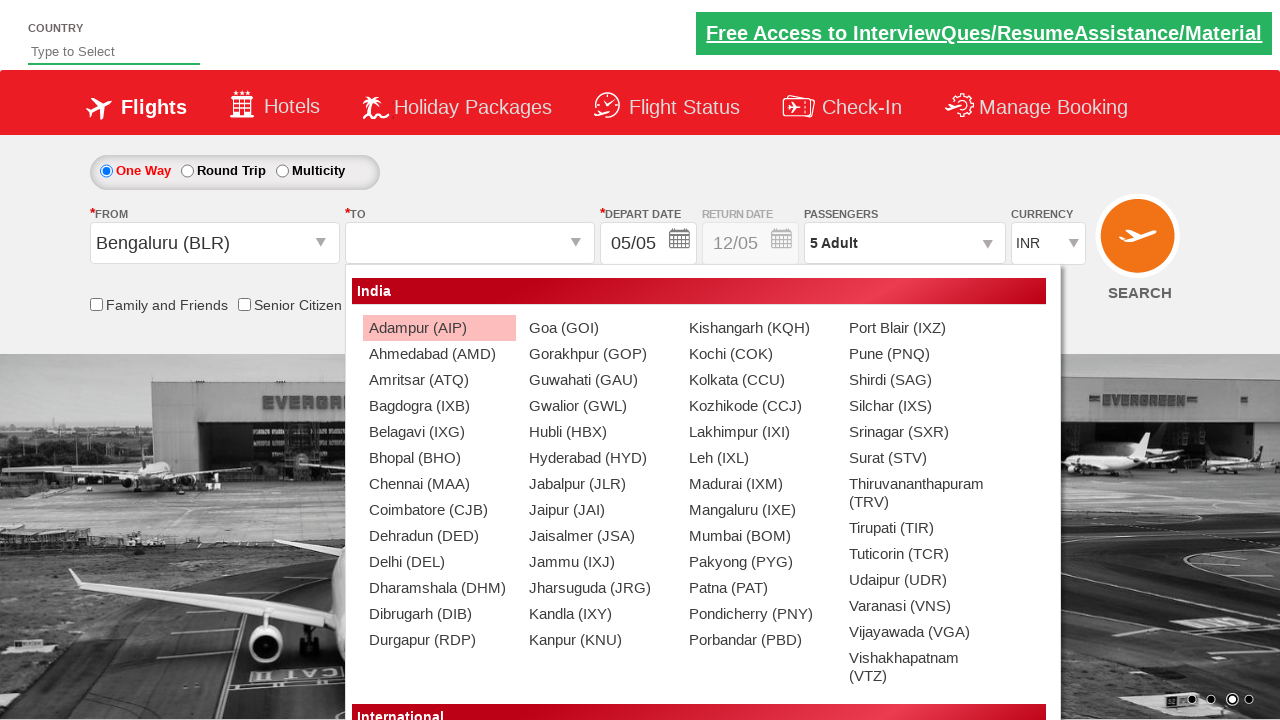

Selected Chennai (MAA) as destination airport at (439, 484) on (//a[@value='MAA'])[2]
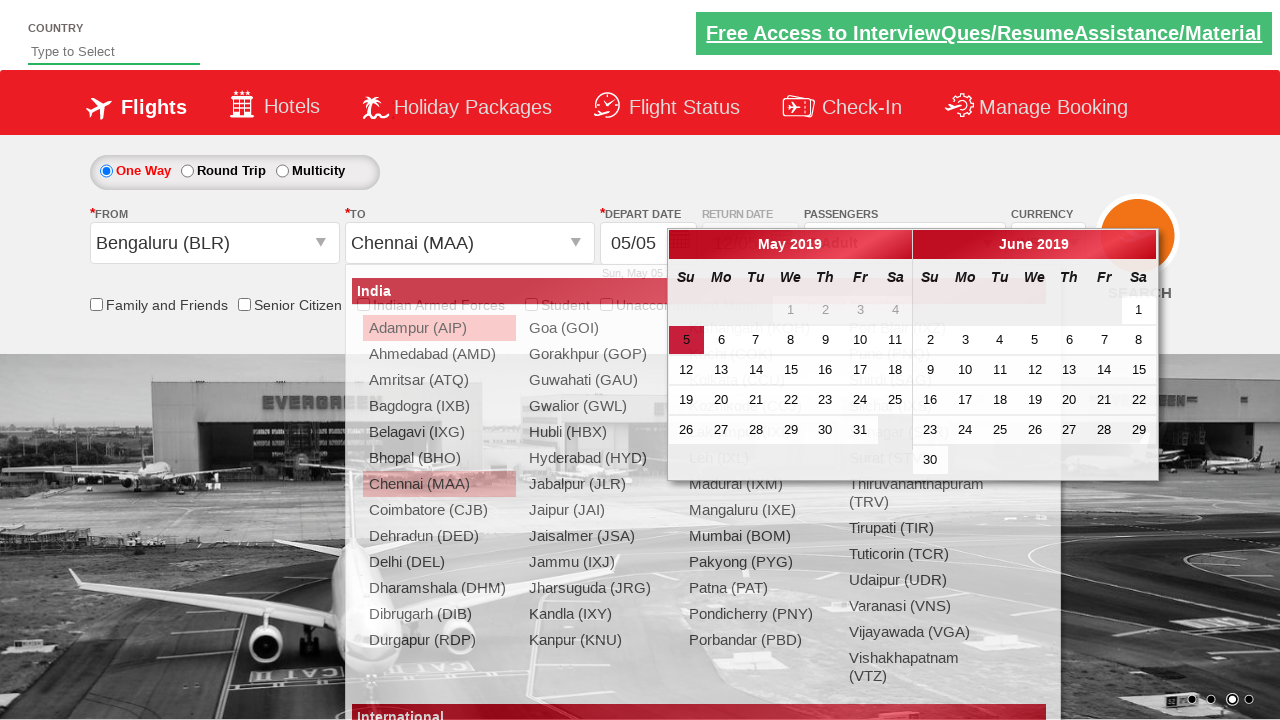

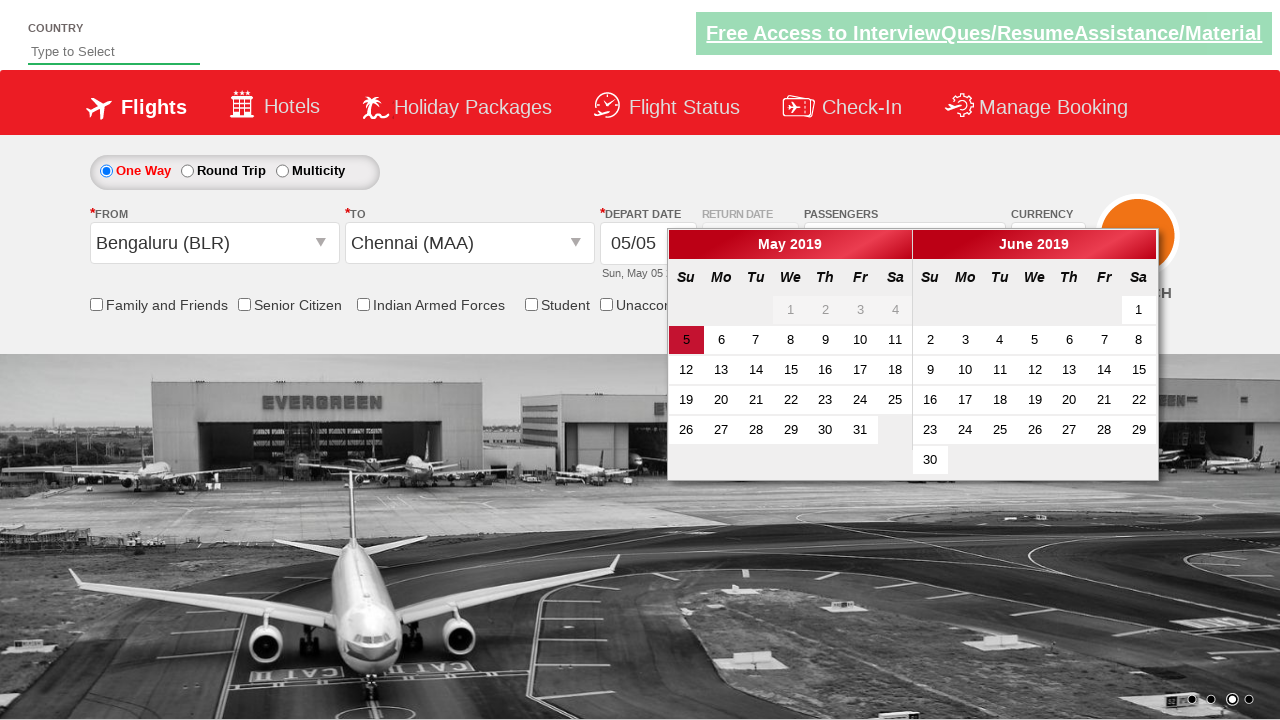